Navigates to the automation practice form page and verifies the email input placeholder attribute

Starting URL: https://demoqa.com/automation-practice-form

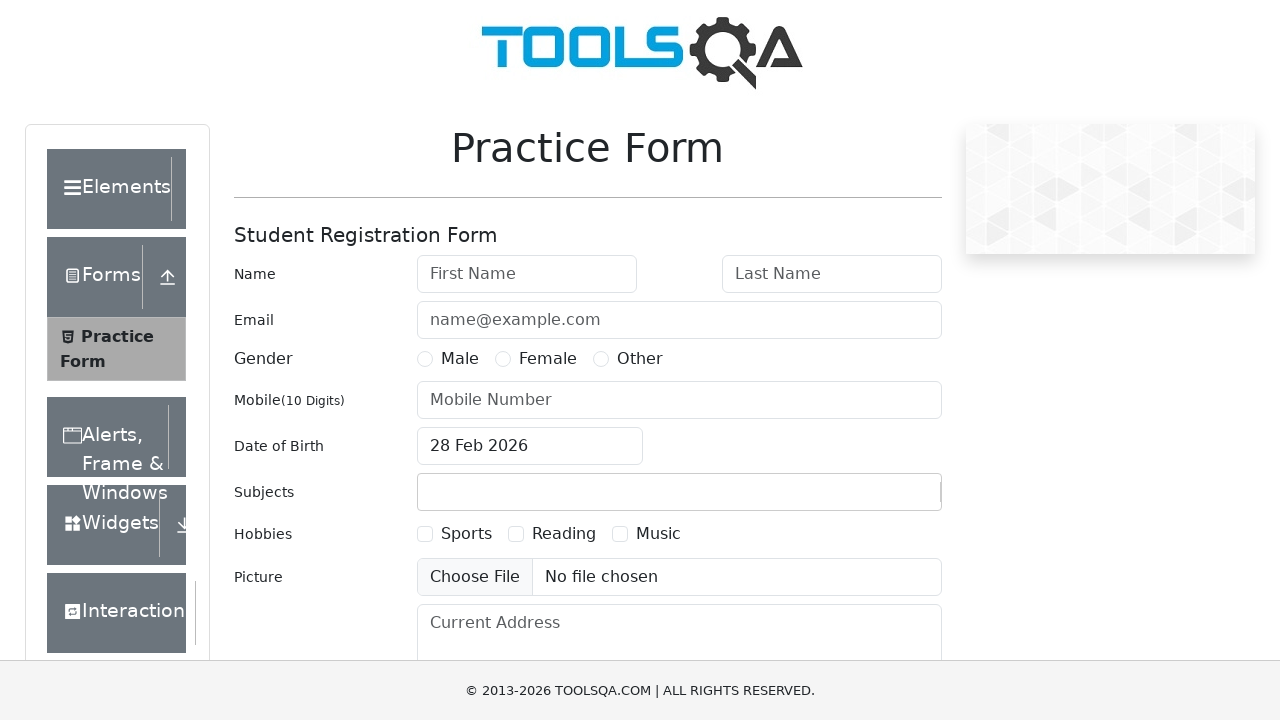

Waited for email input field to be visible
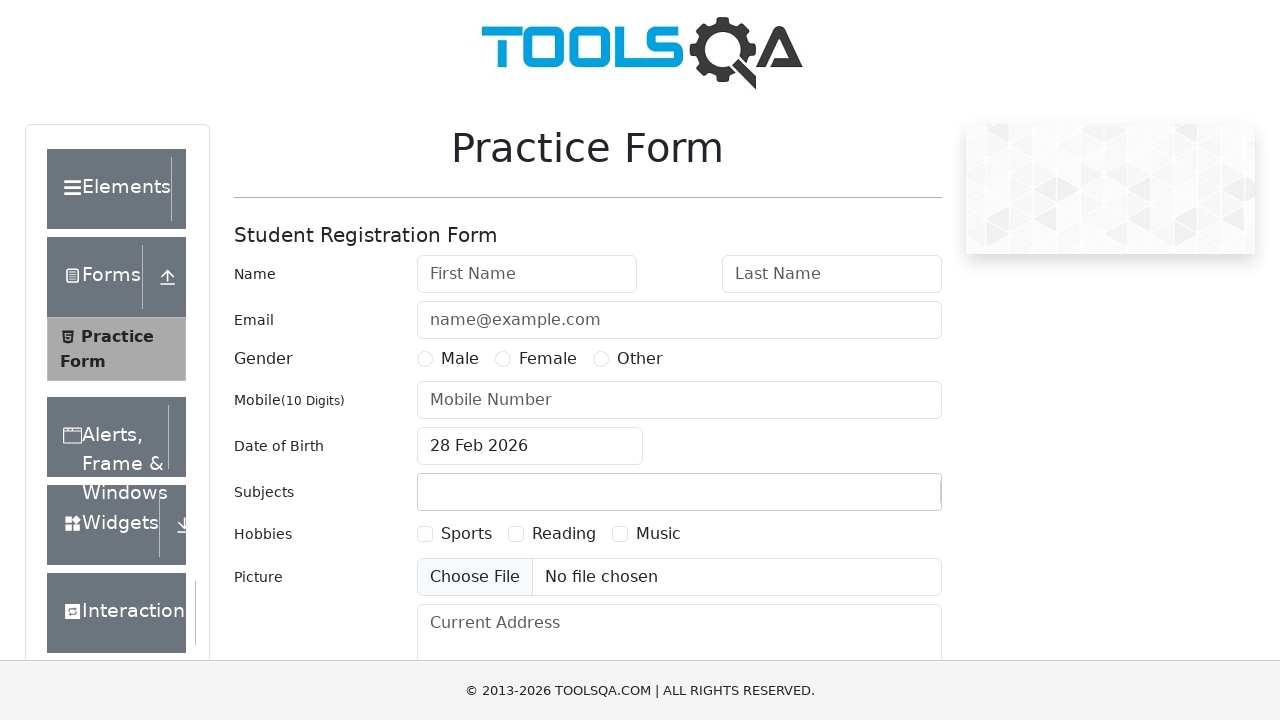

Located email input field element
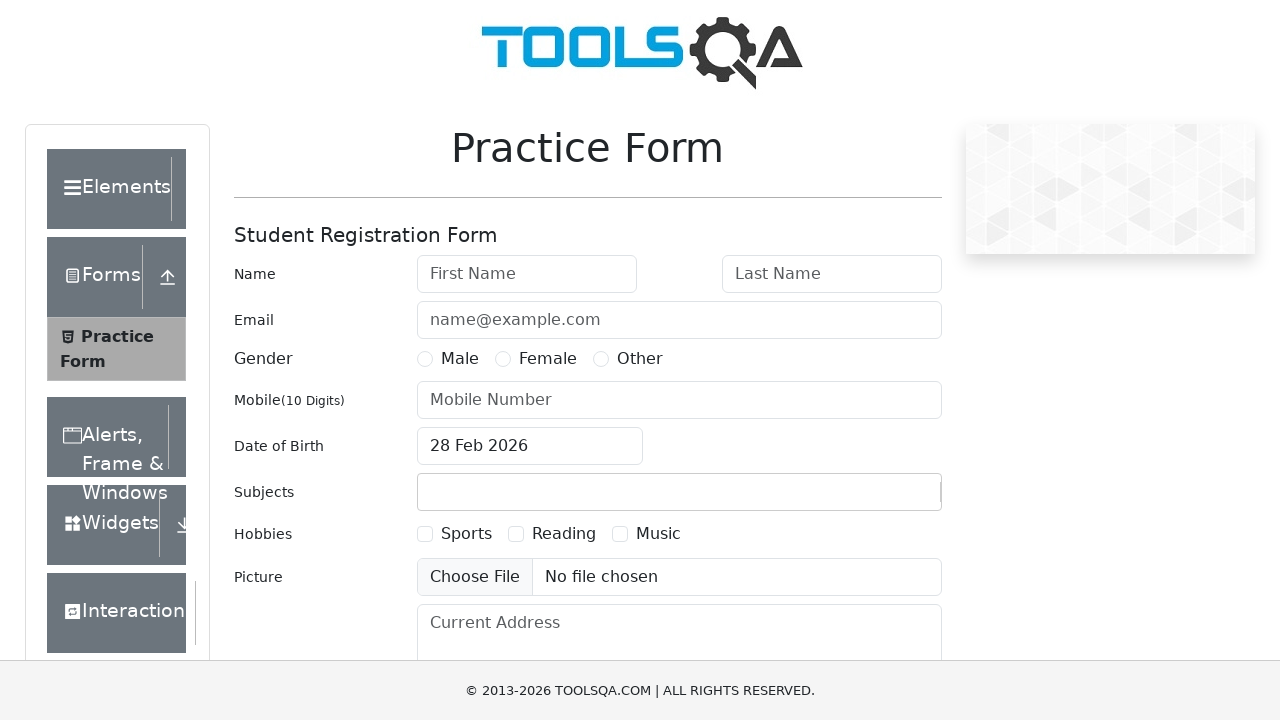

Scrolled email input field into view
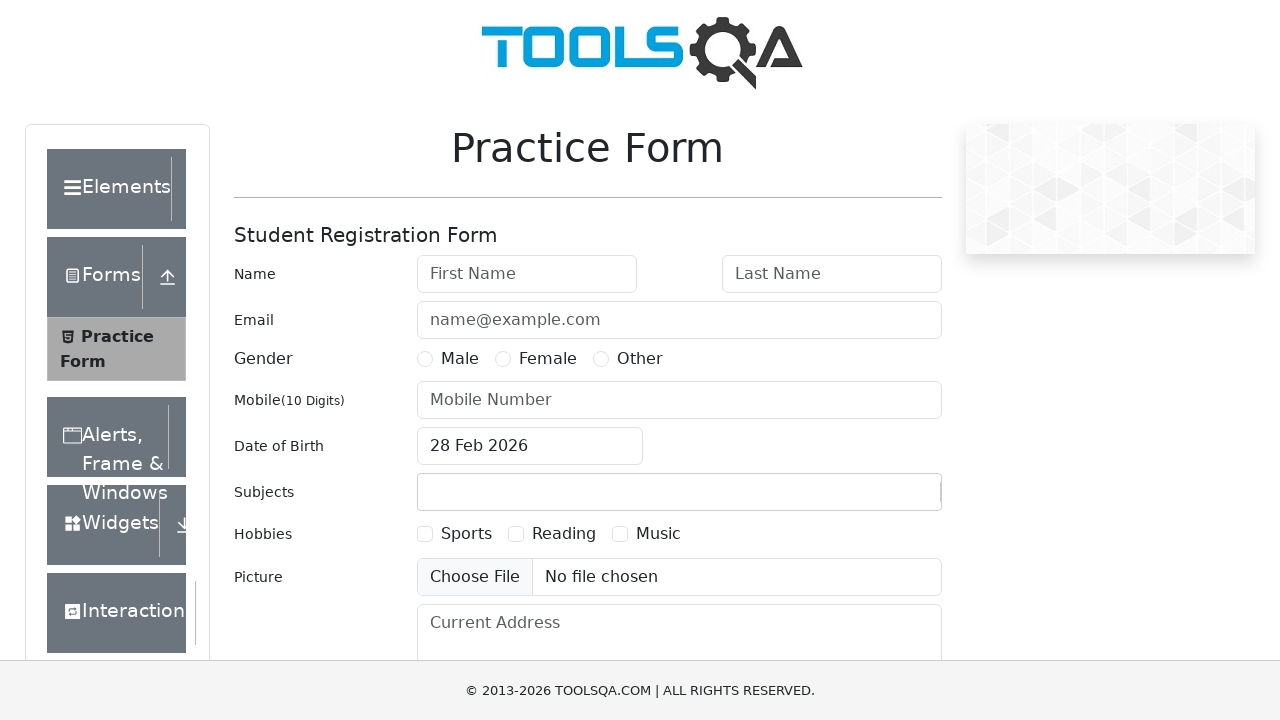

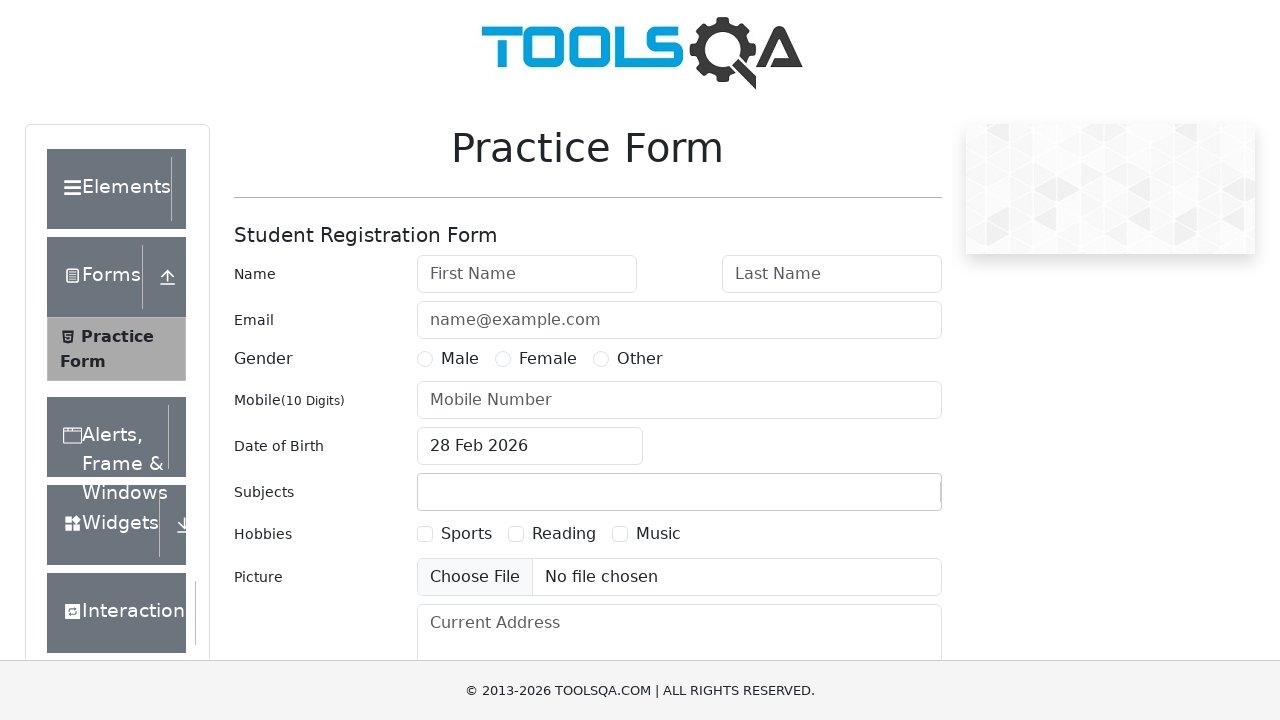